Handles potential marketing popup if it appears, then searches for a course

Starting URL: https://dehieu.vn/

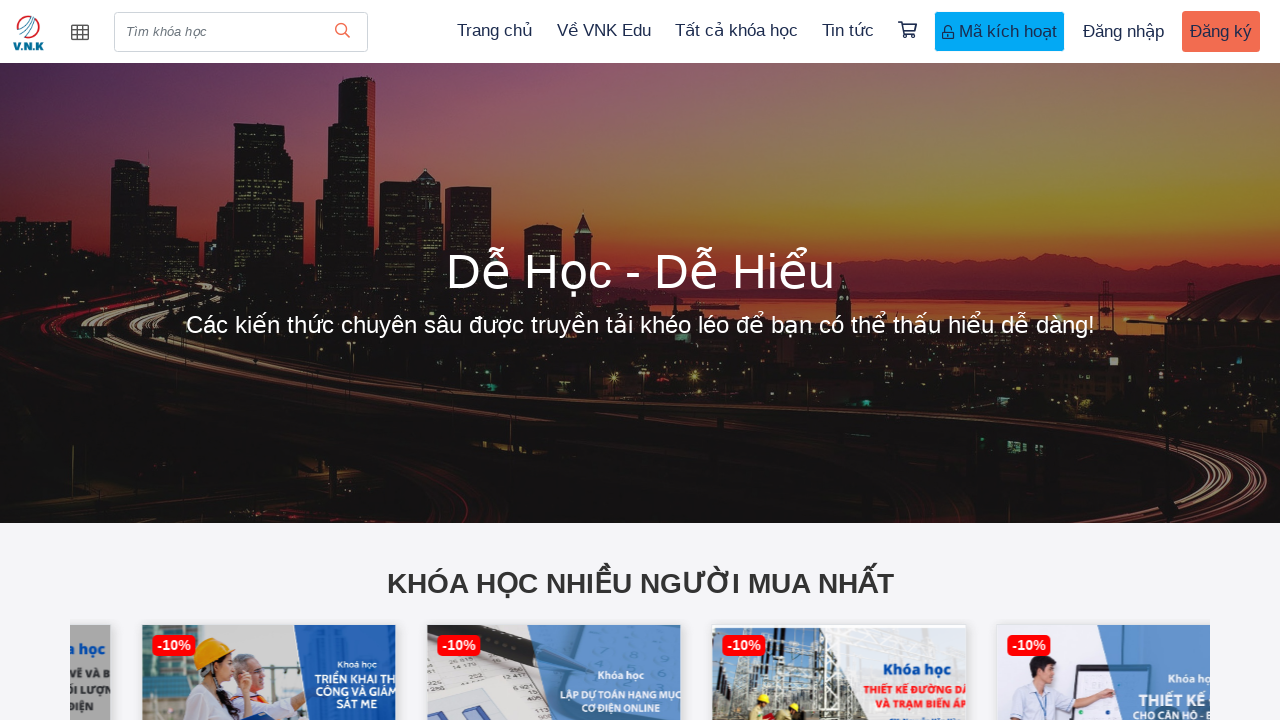

Filled search field with course name 'Lập dự toán M&E' on input.search-form
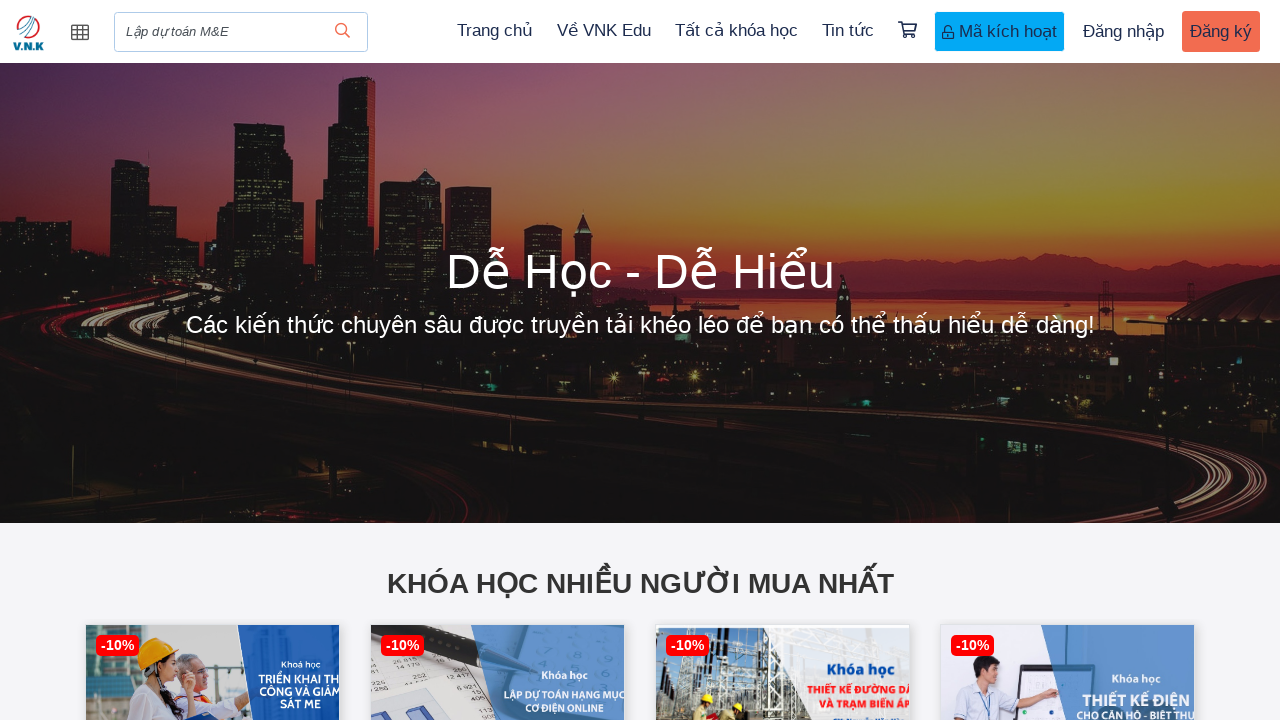

Clicked search button to submit course search at (342, 32) on button.header-search
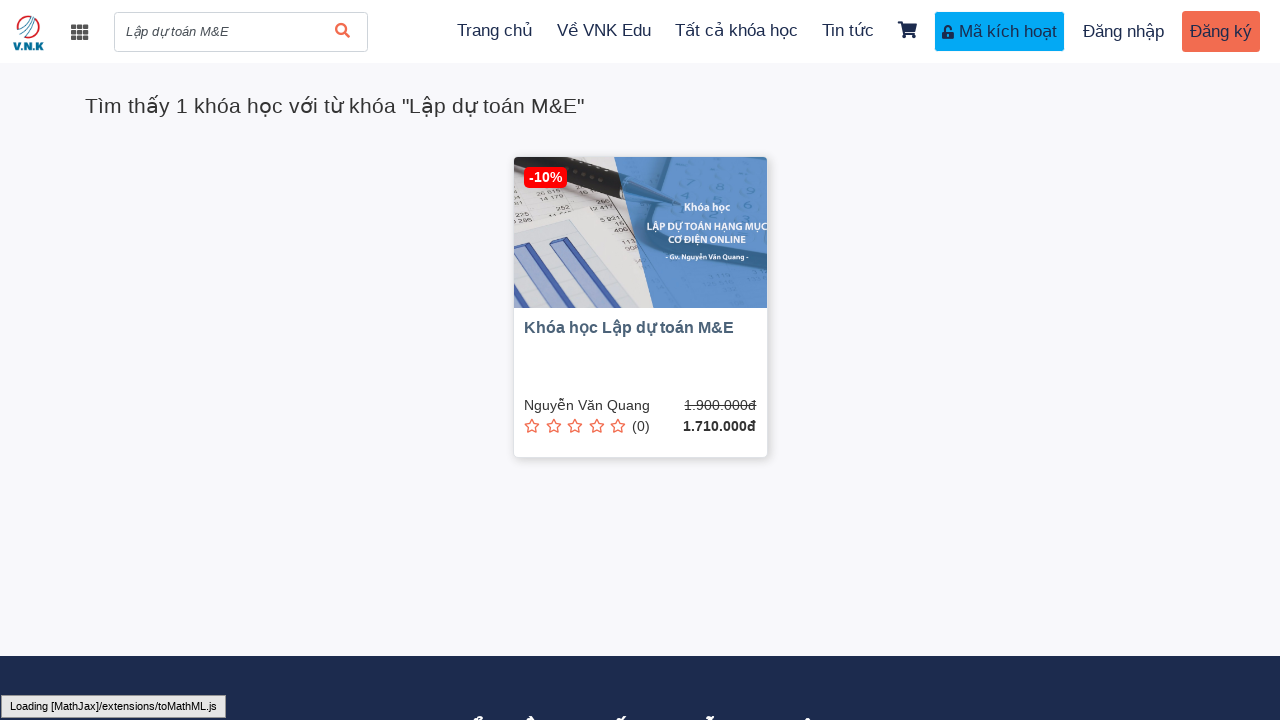

Search results loaded successfully
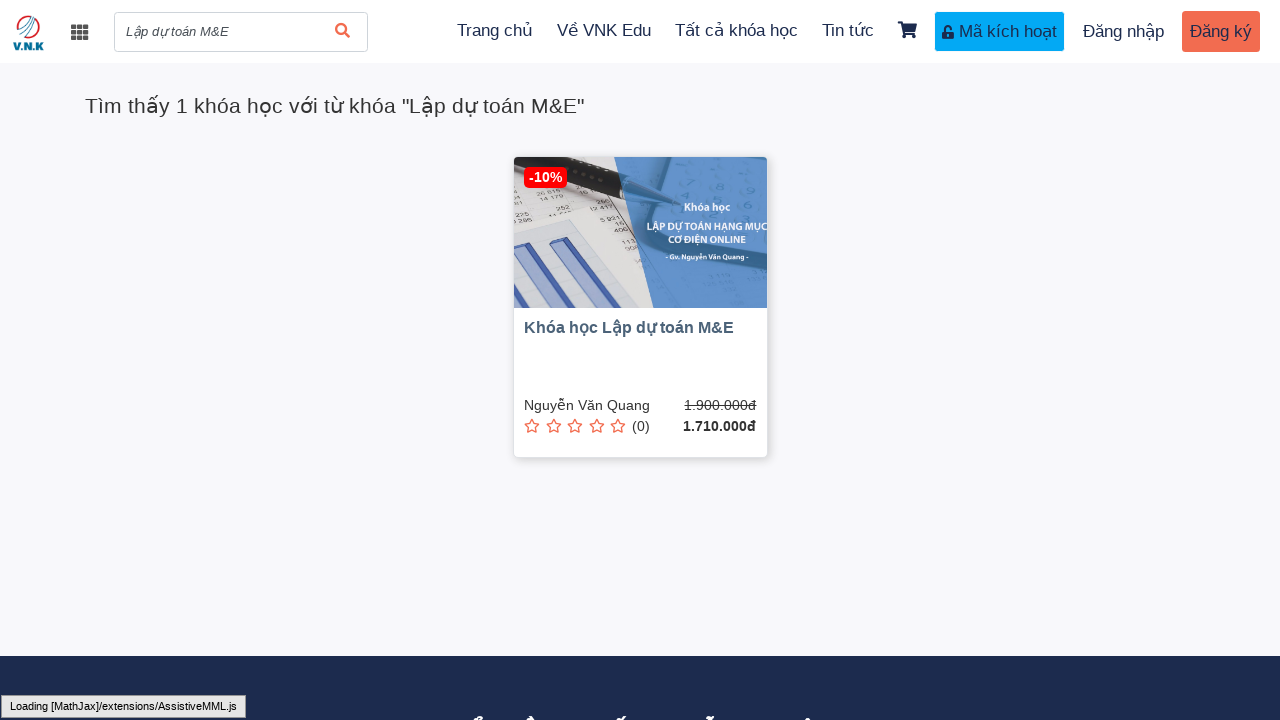

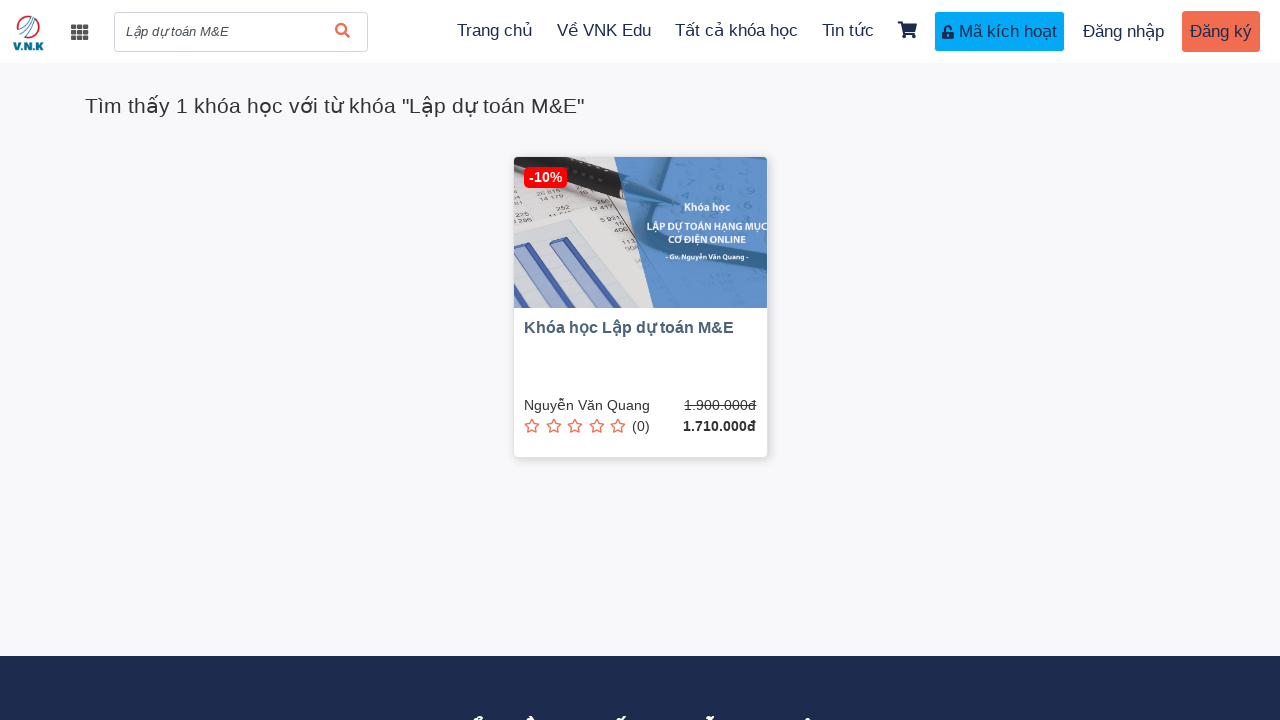